Tests element state checking functionality by verifying various states (disabled, enabled, editable, checked, visible, hidden) of form elements on a practice form page

Starting URL: https://demoqa.com/automation-practice-form

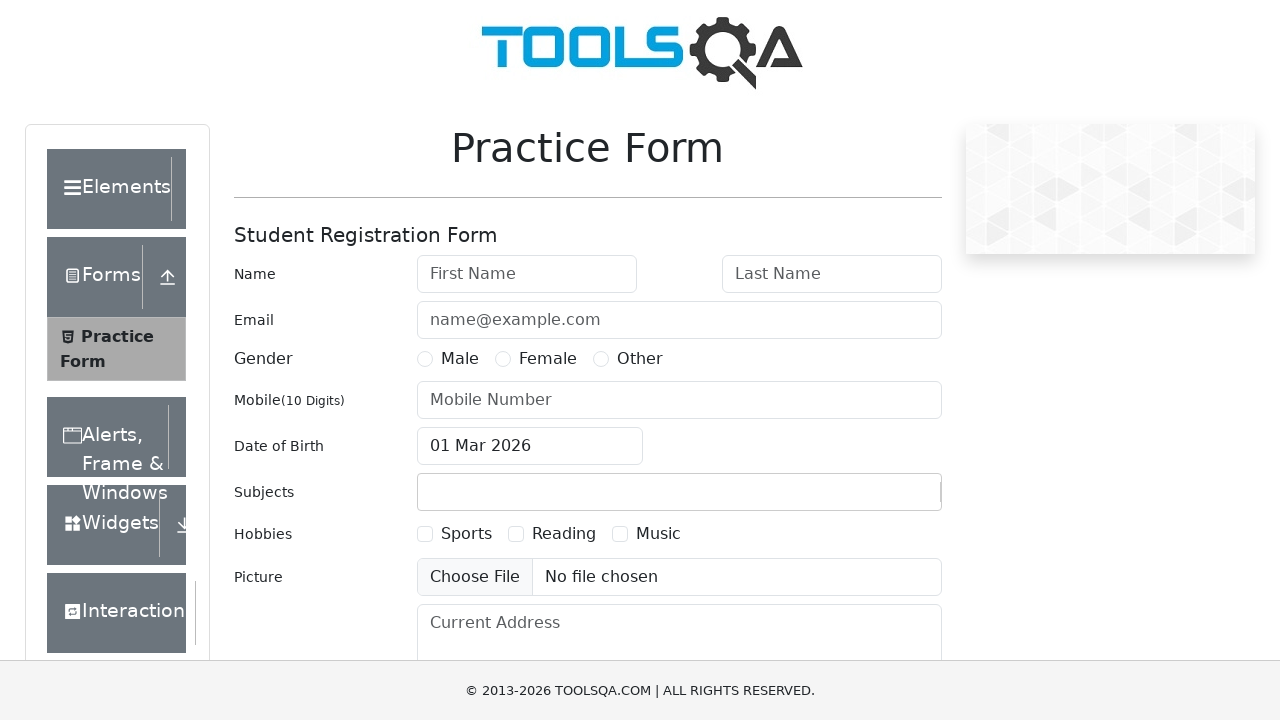

Navigated to automation practice form page
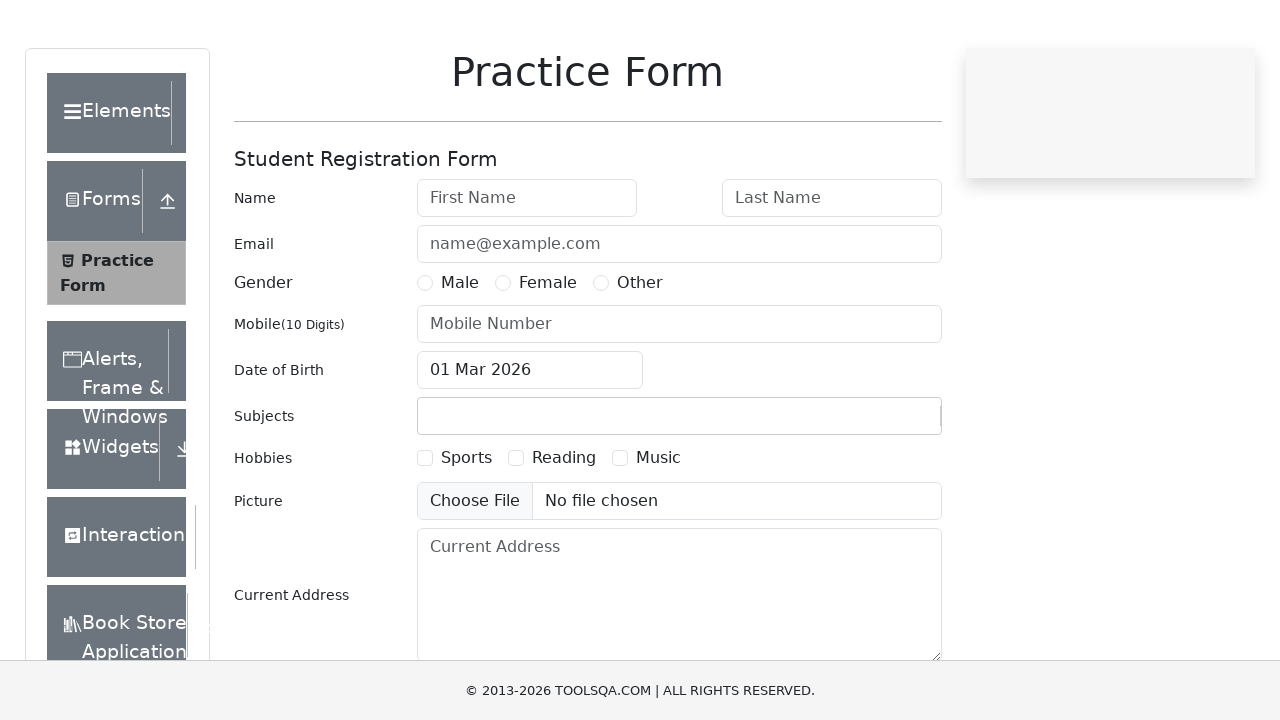

Located firstName input element
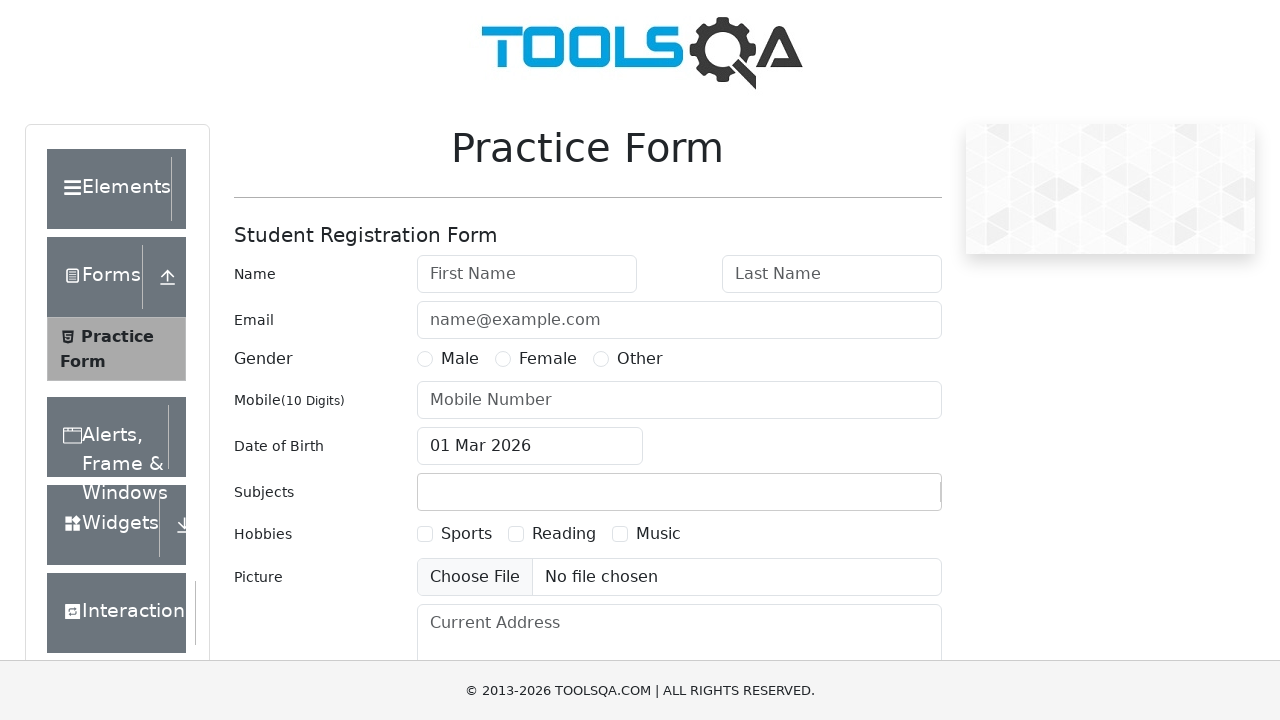

Located sports checkbox element
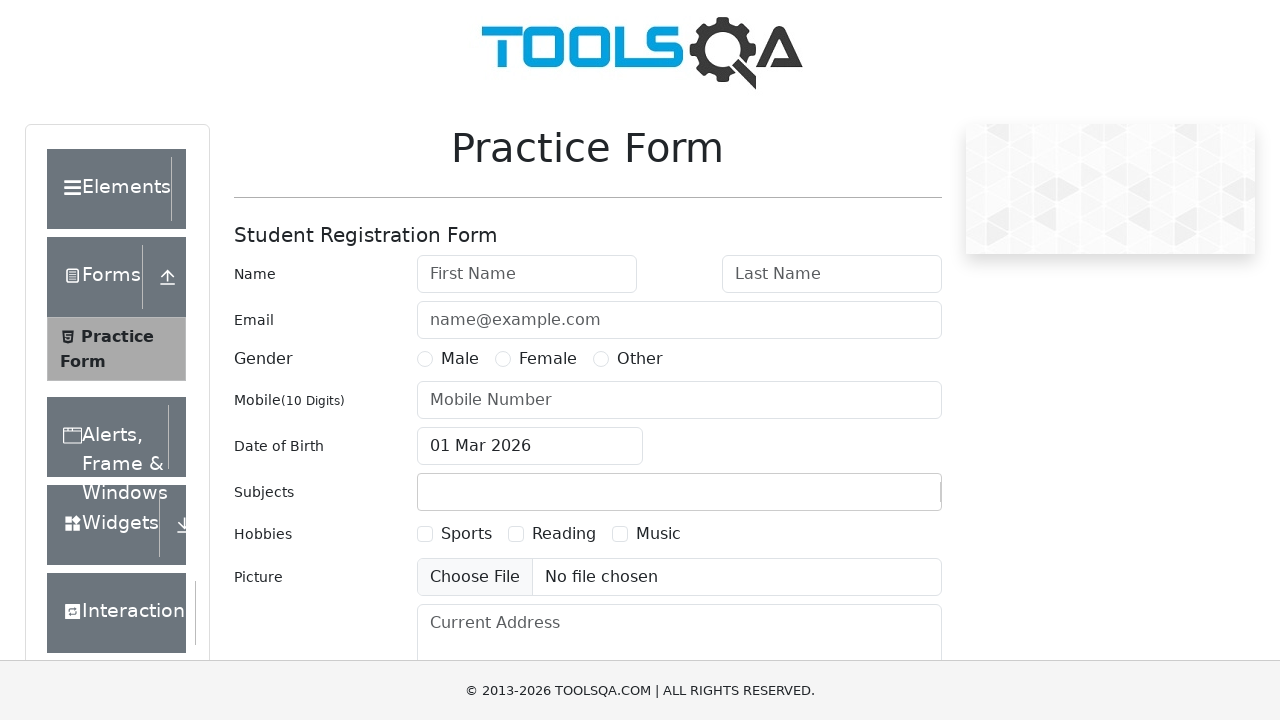

Located submit button element
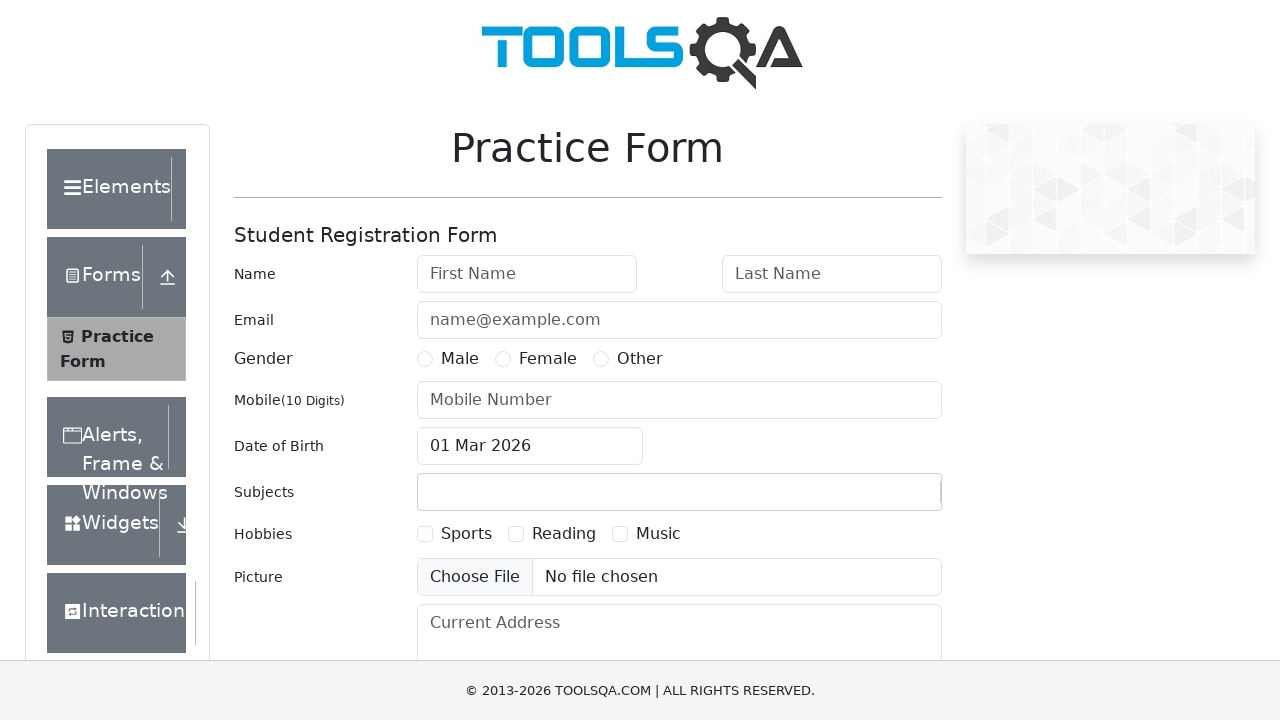

Checked if firstName is disabled
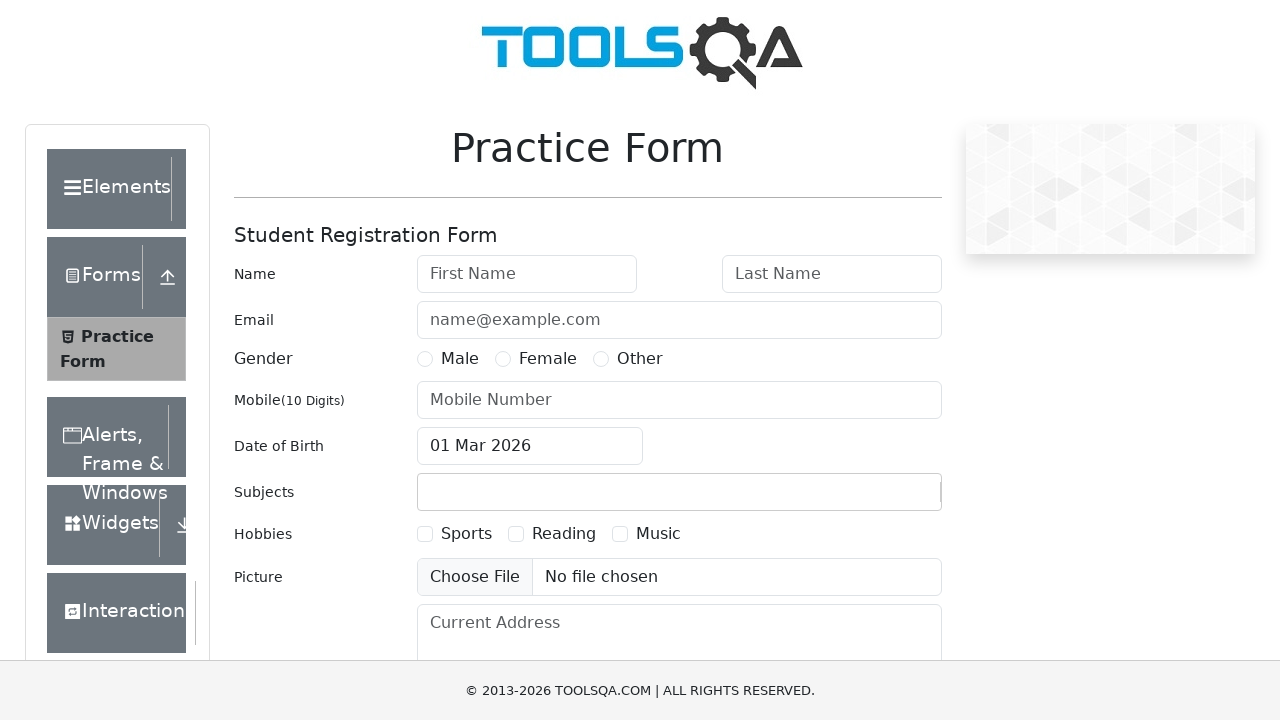

Checked if firstName is enabled
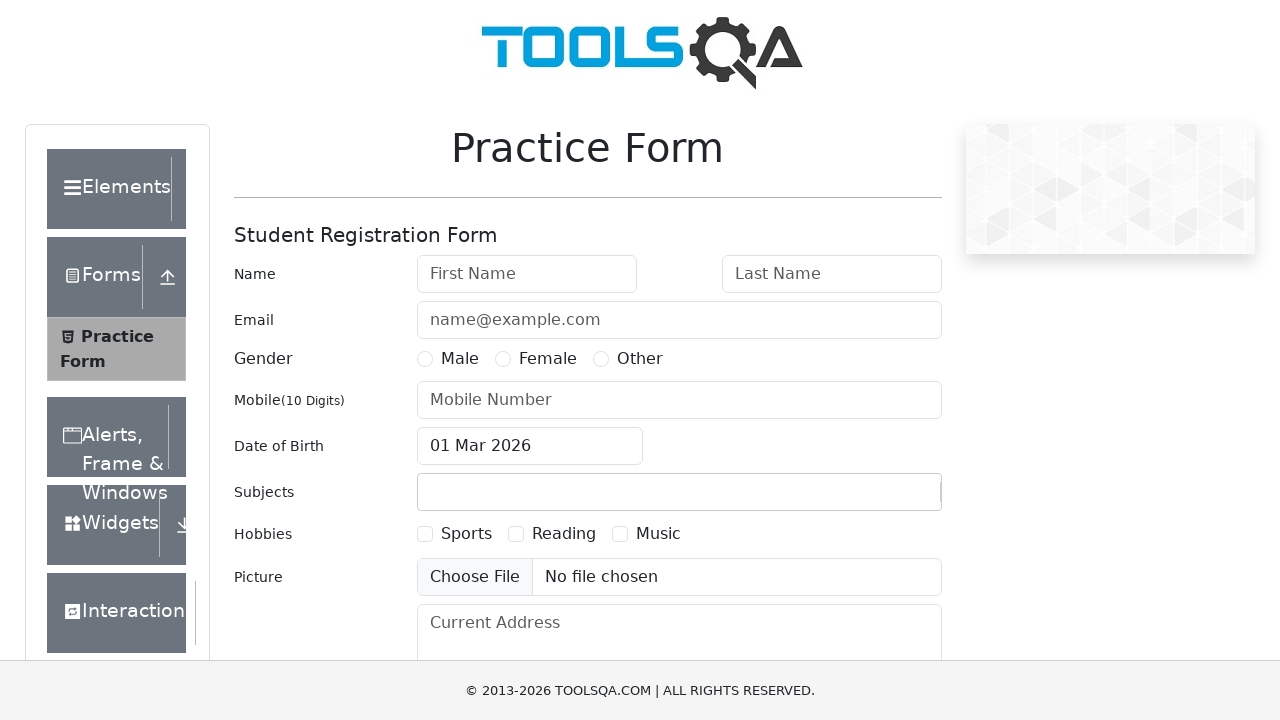

Checked if firstName is editable
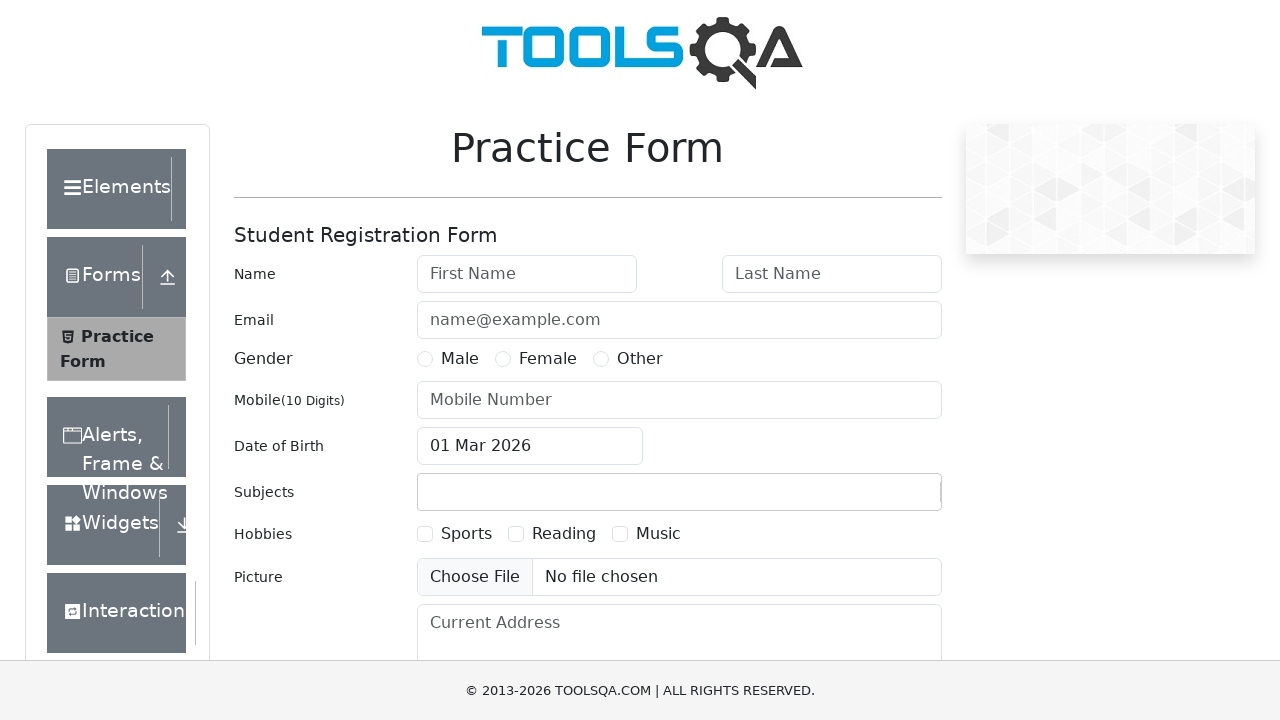

Checked if sports checkbox is checked
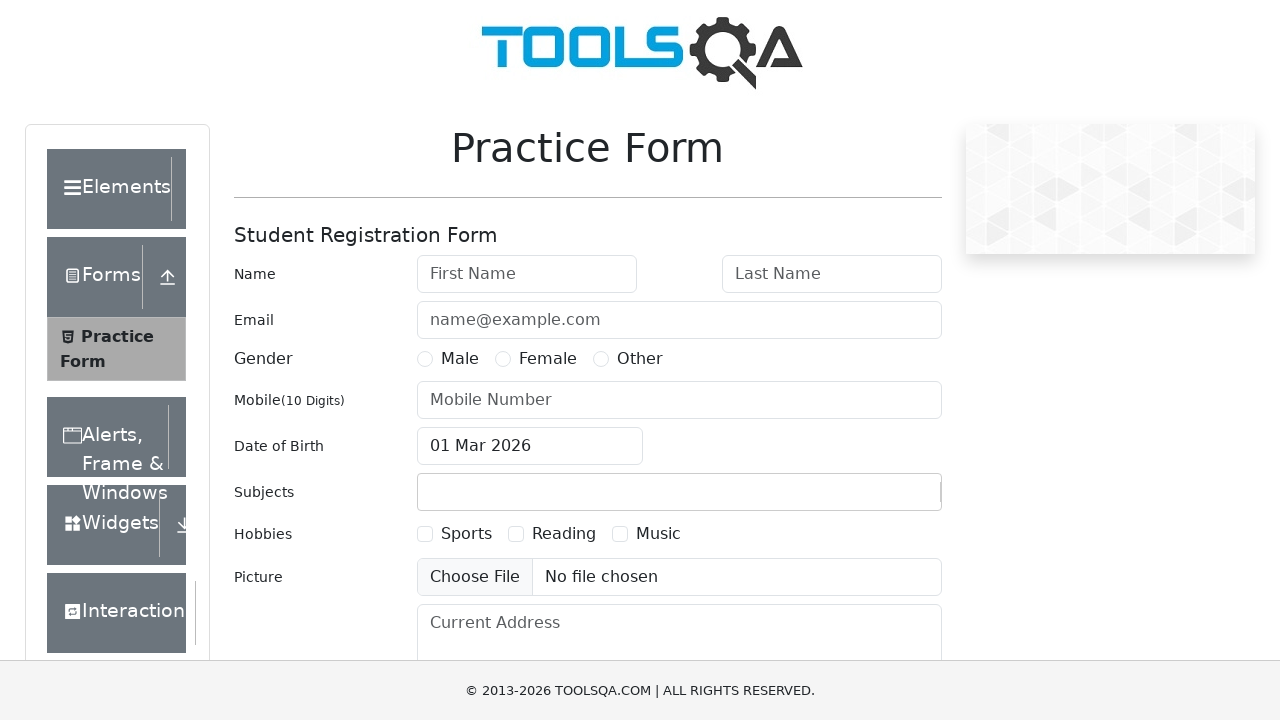

Checked if sports checkbox is visible
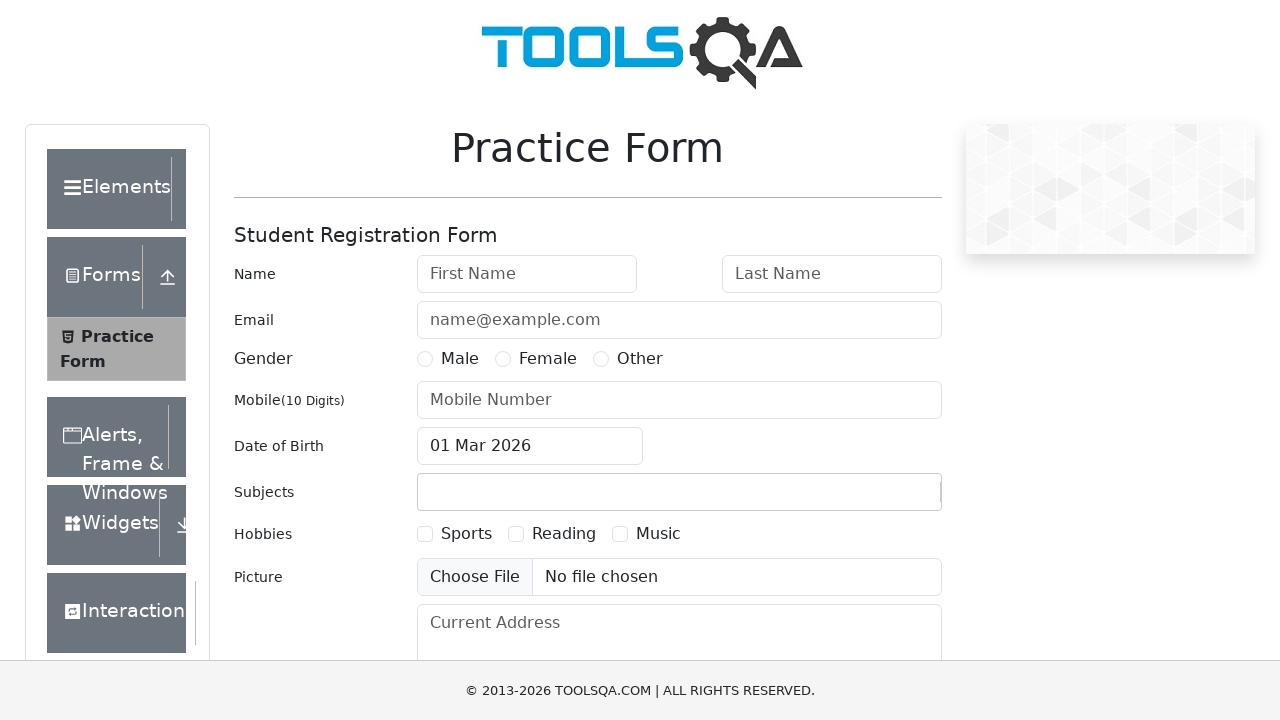

Checked if submit button is hidden
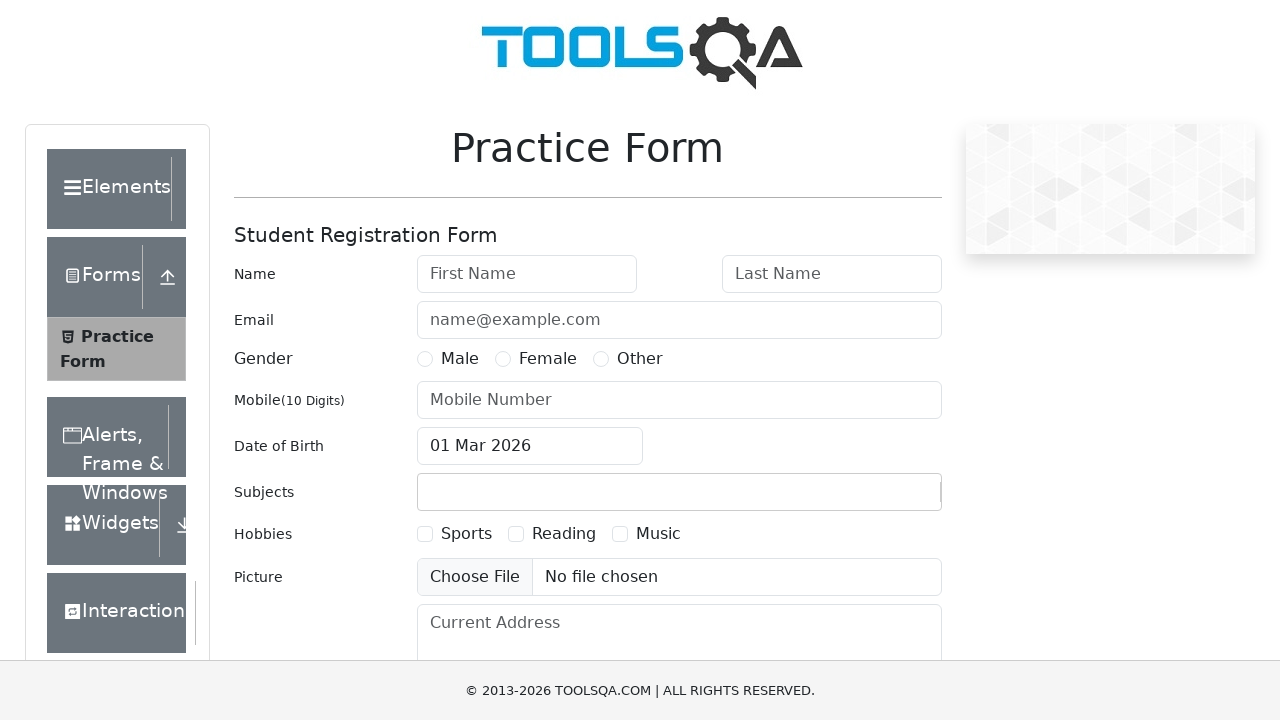

Checked if submit button is visible
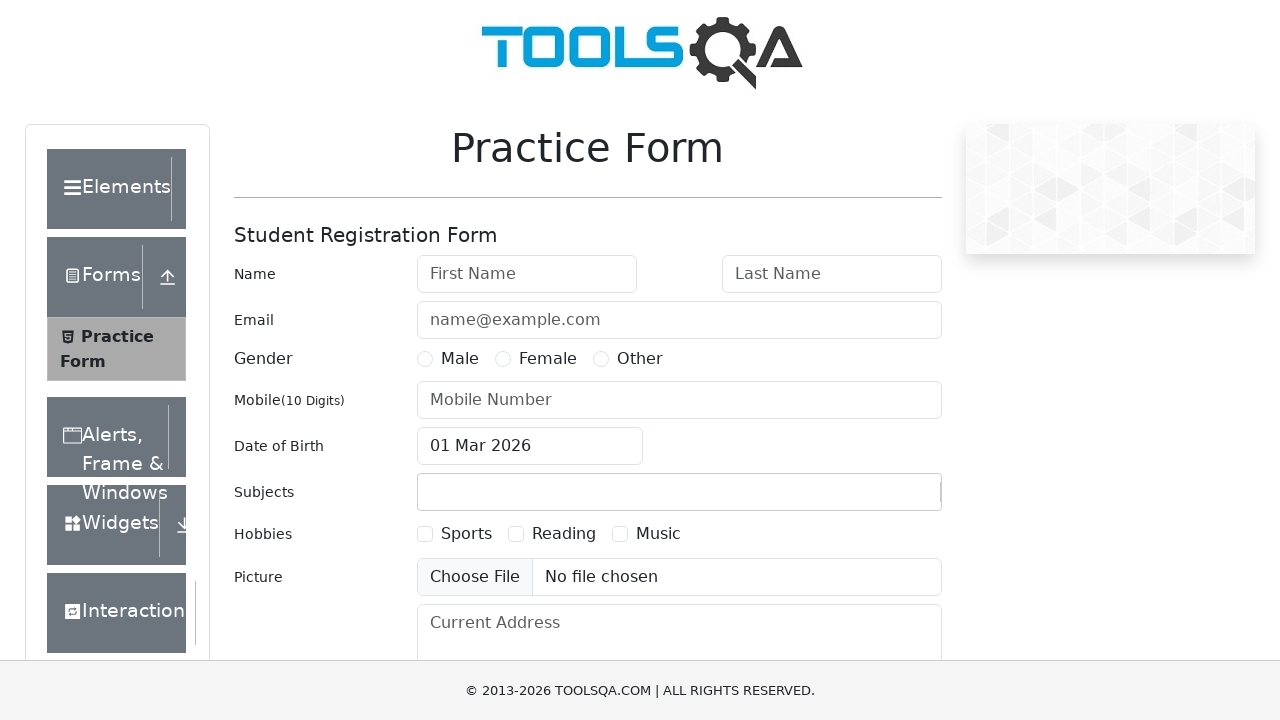

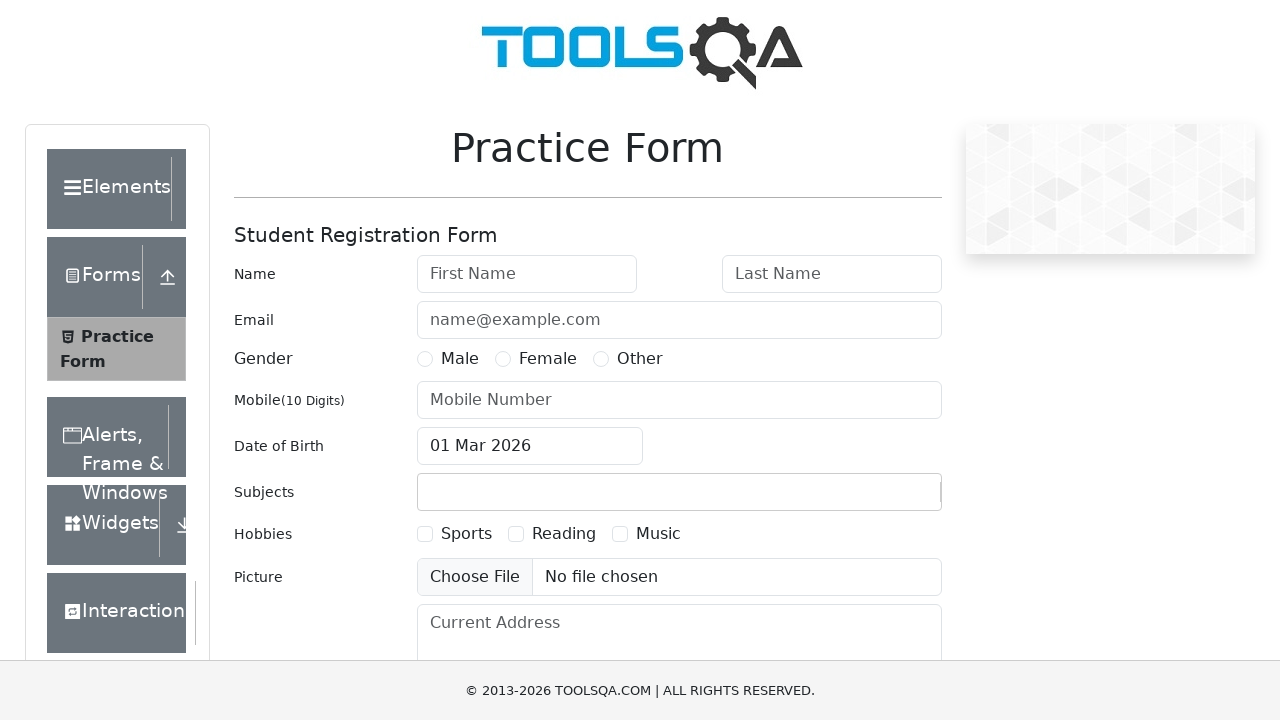